Tests registration form by checking if the register header is displayed, then selecting various options from the Skills dropdown and clicking the submit button

Starting URL: http://demo.automationtesting.in/Register.html

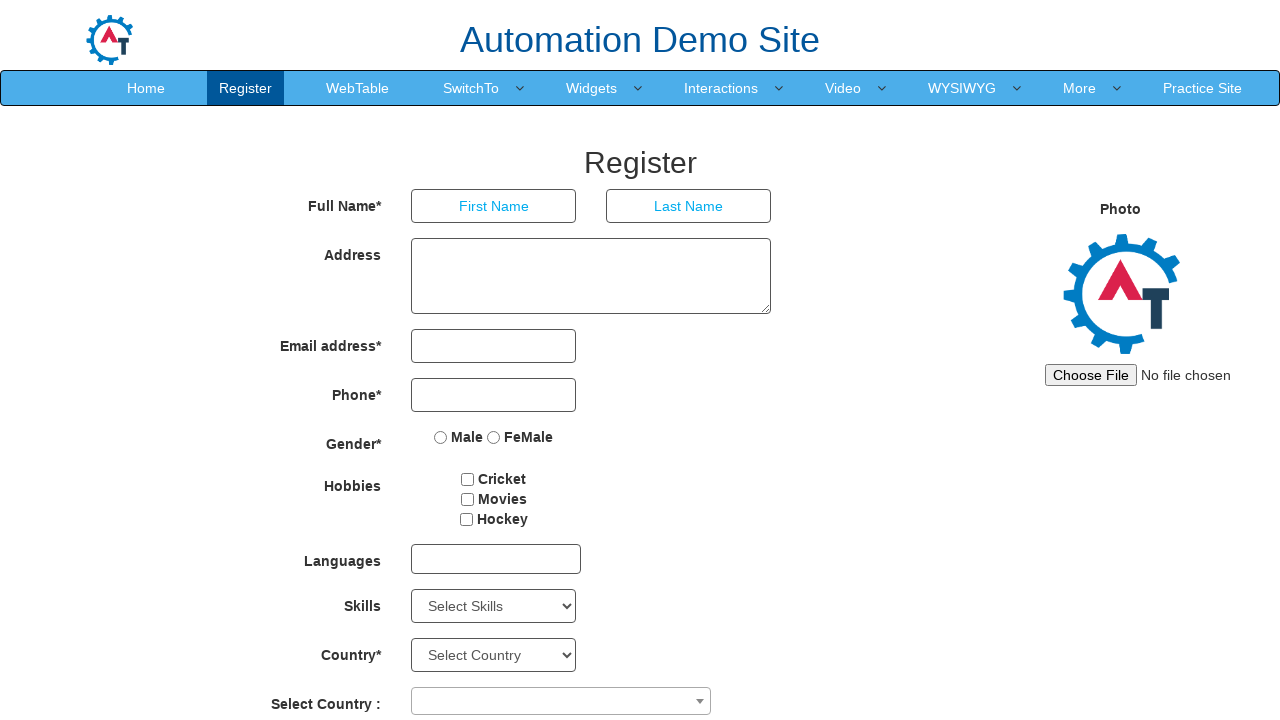

Located registration page header
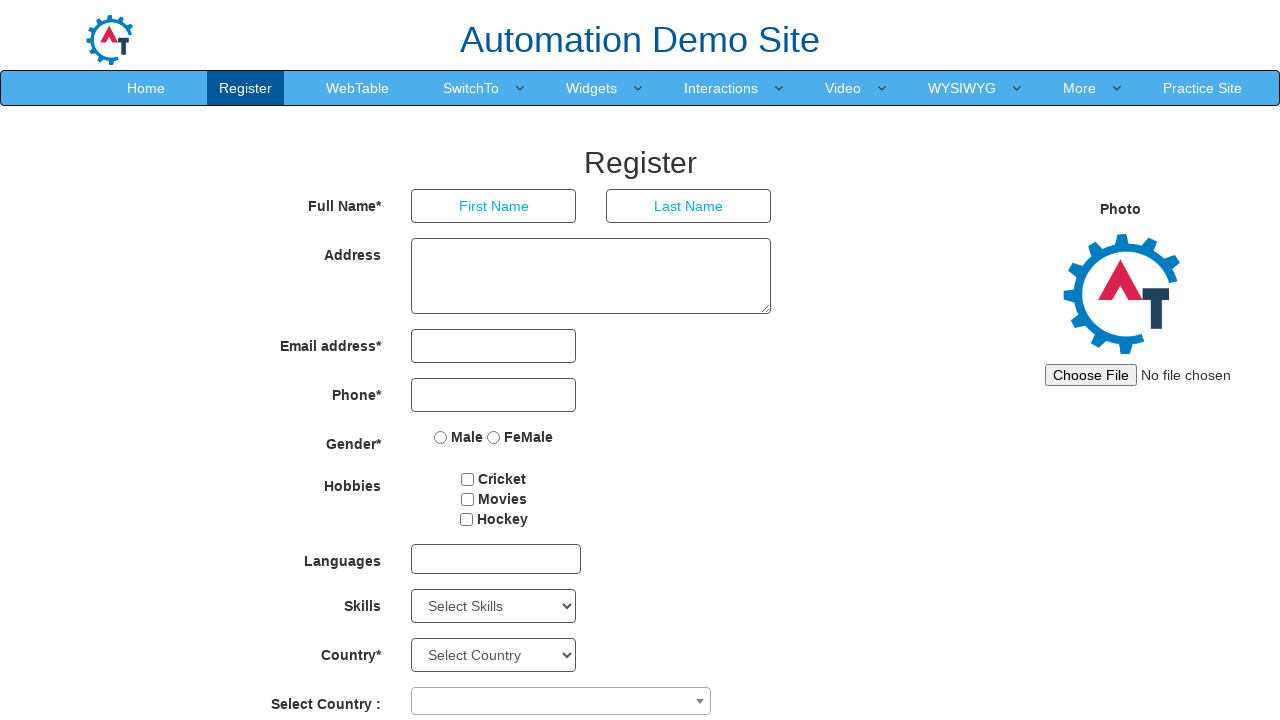

Verified registration page header is visible
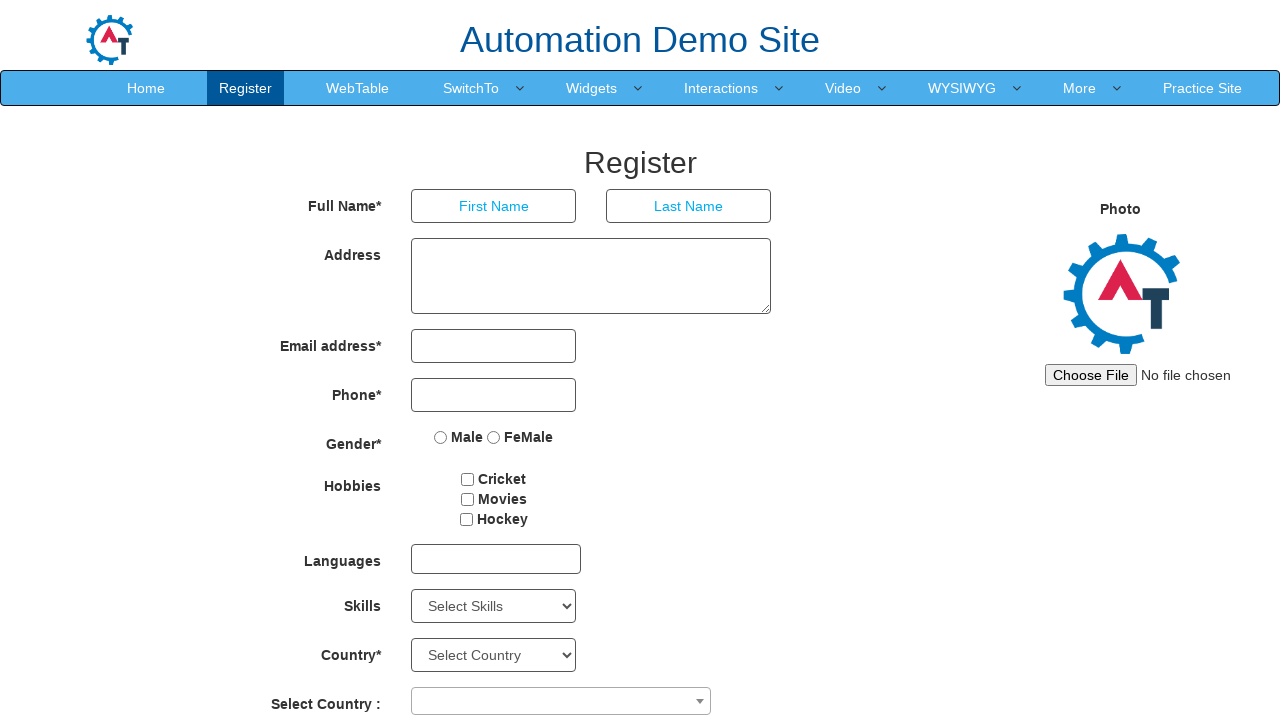

Located Skills dropdown
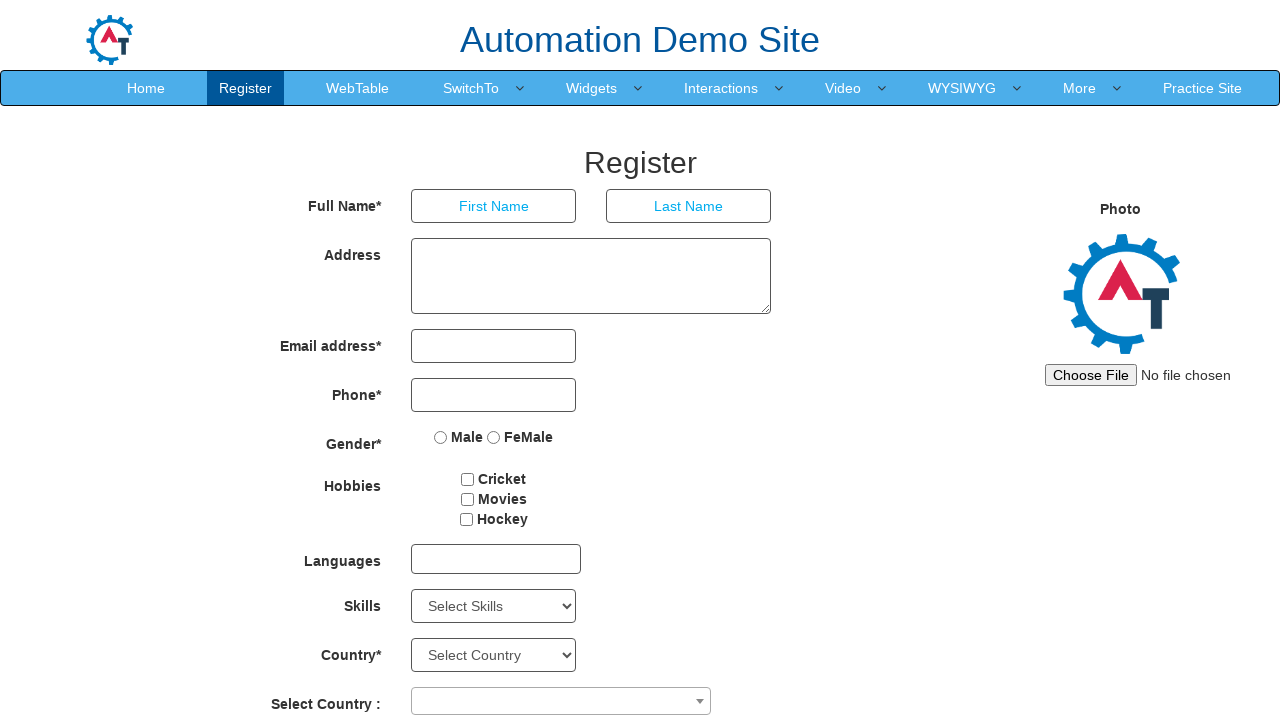

Selected first option from Skills dropdown by index on #Skills
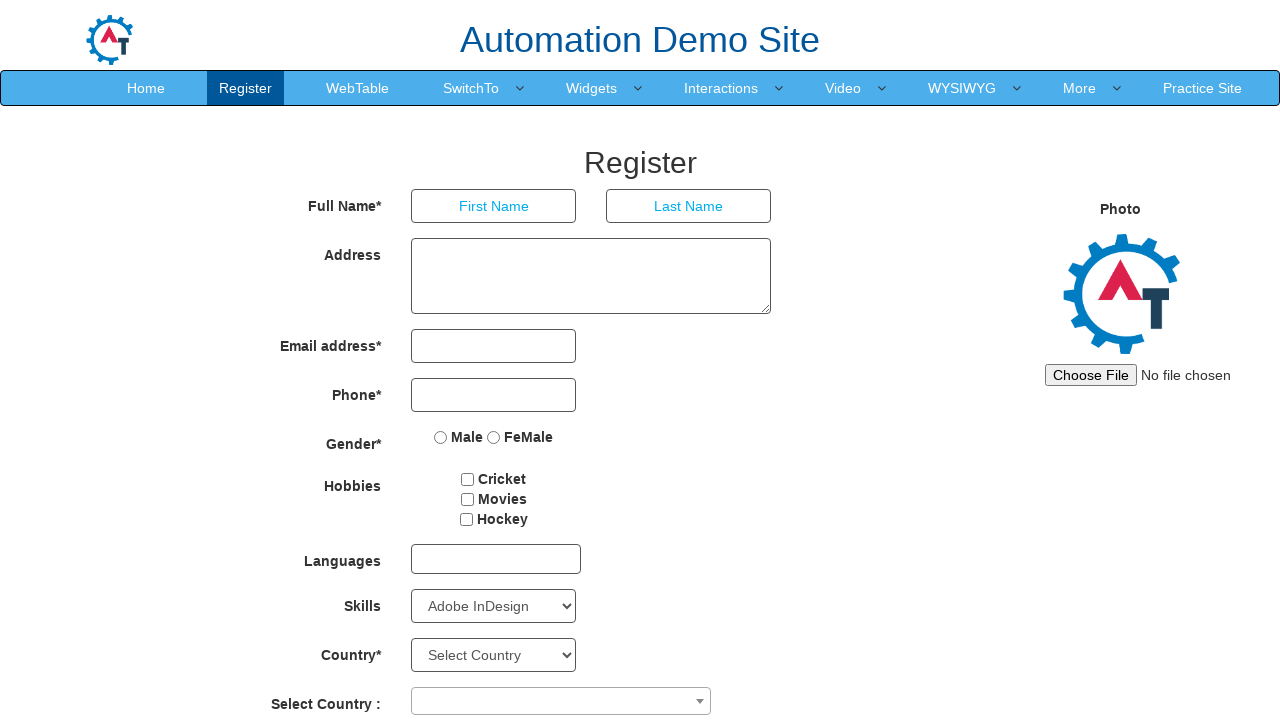

Waited 1000ms after first selection
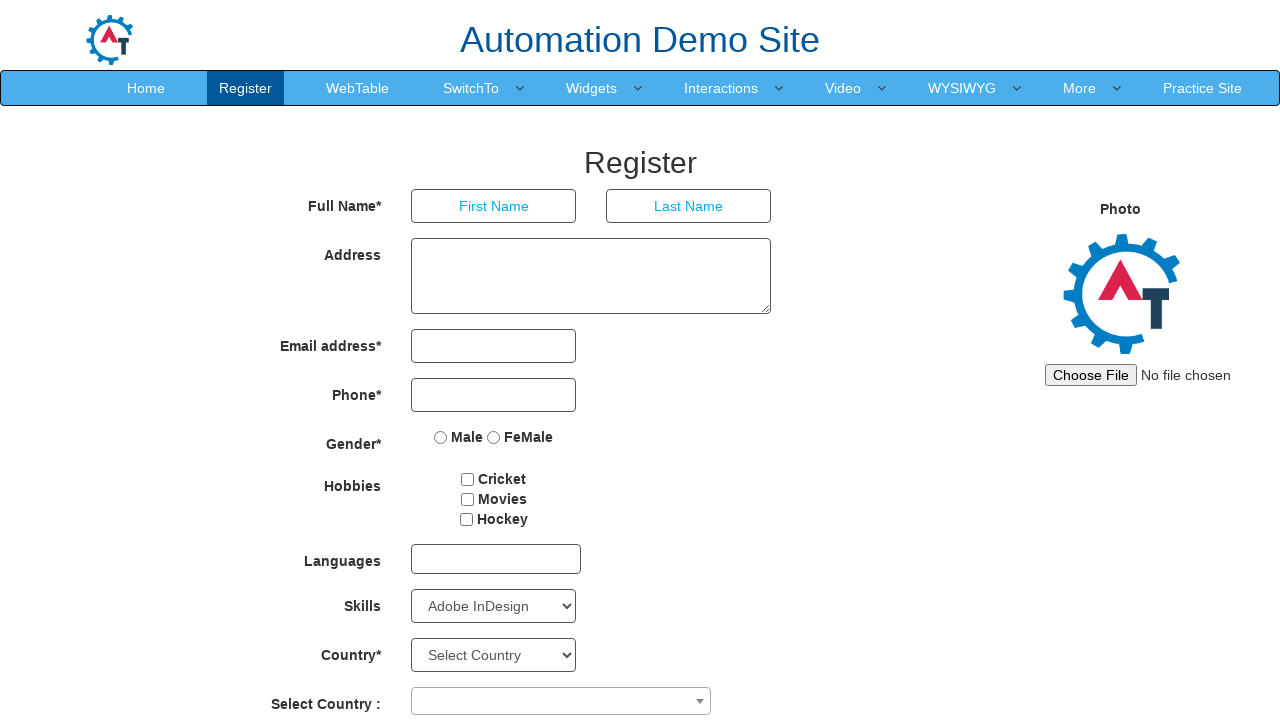

Selected 'Android' from Skills dropdown by value on #Skills
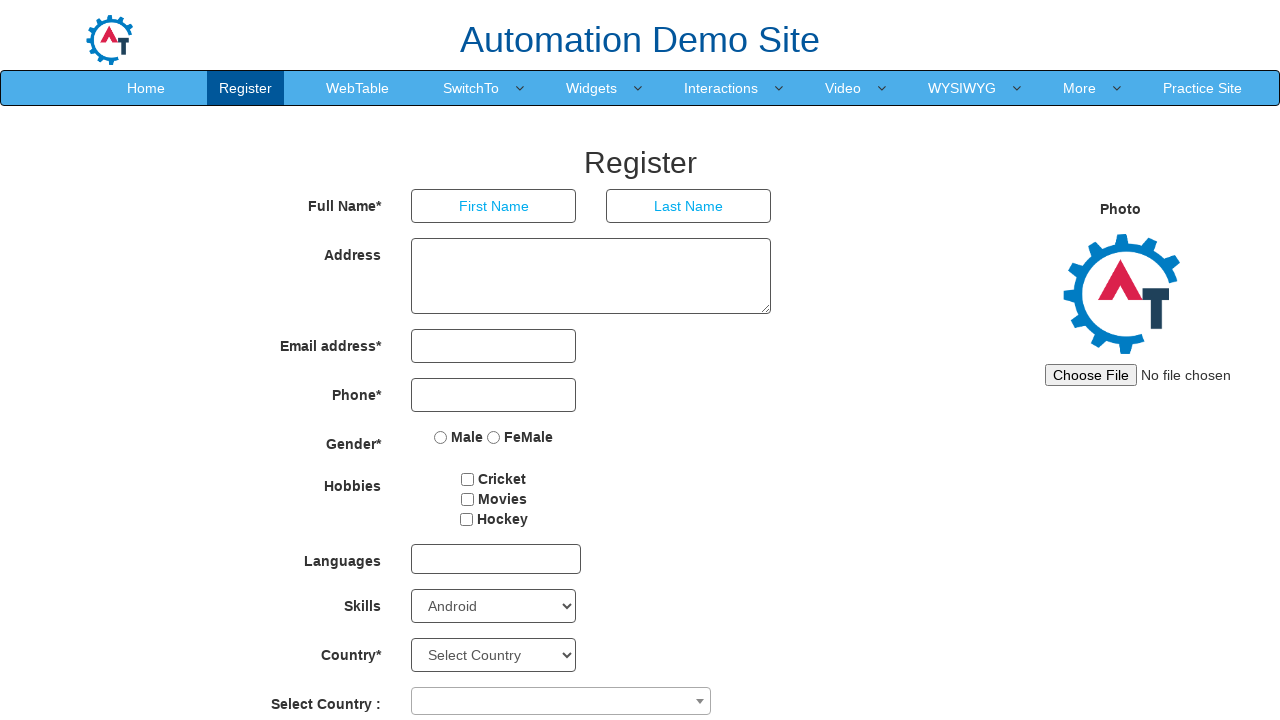

Waited 1000ms after selecting Android by value
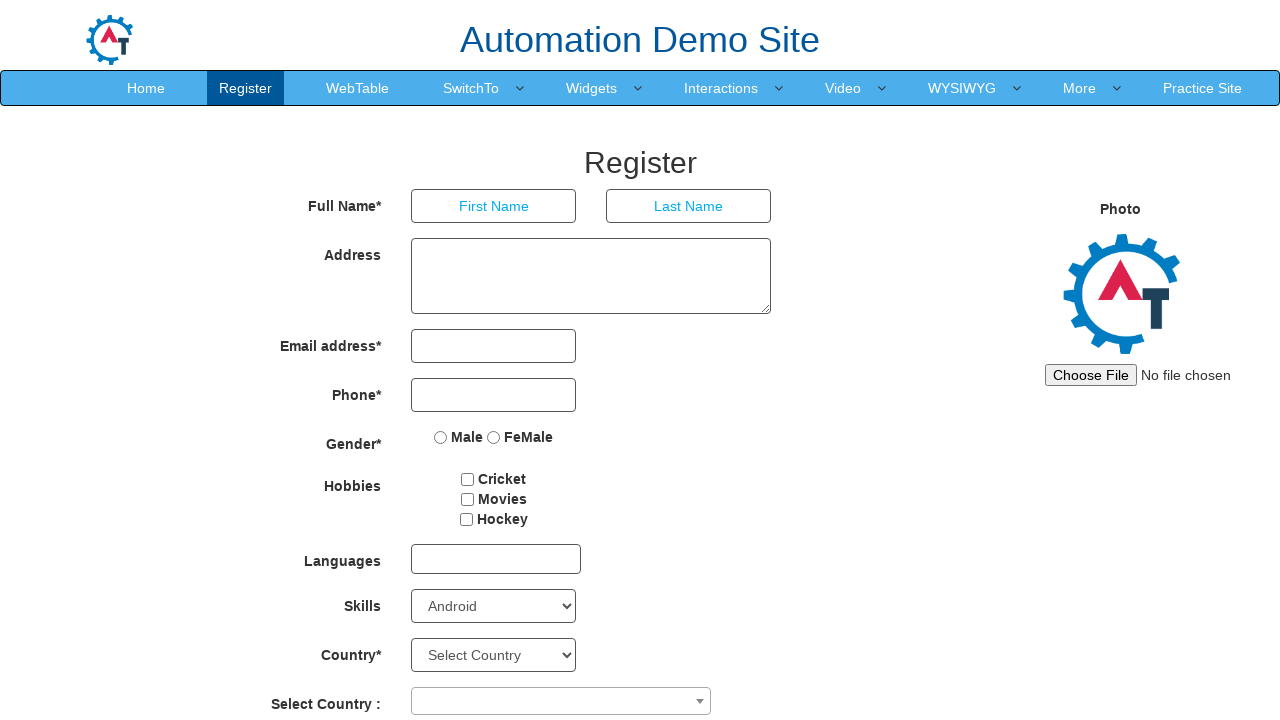

Selected 'Android' from Skills dropdown by visible text on #Skills
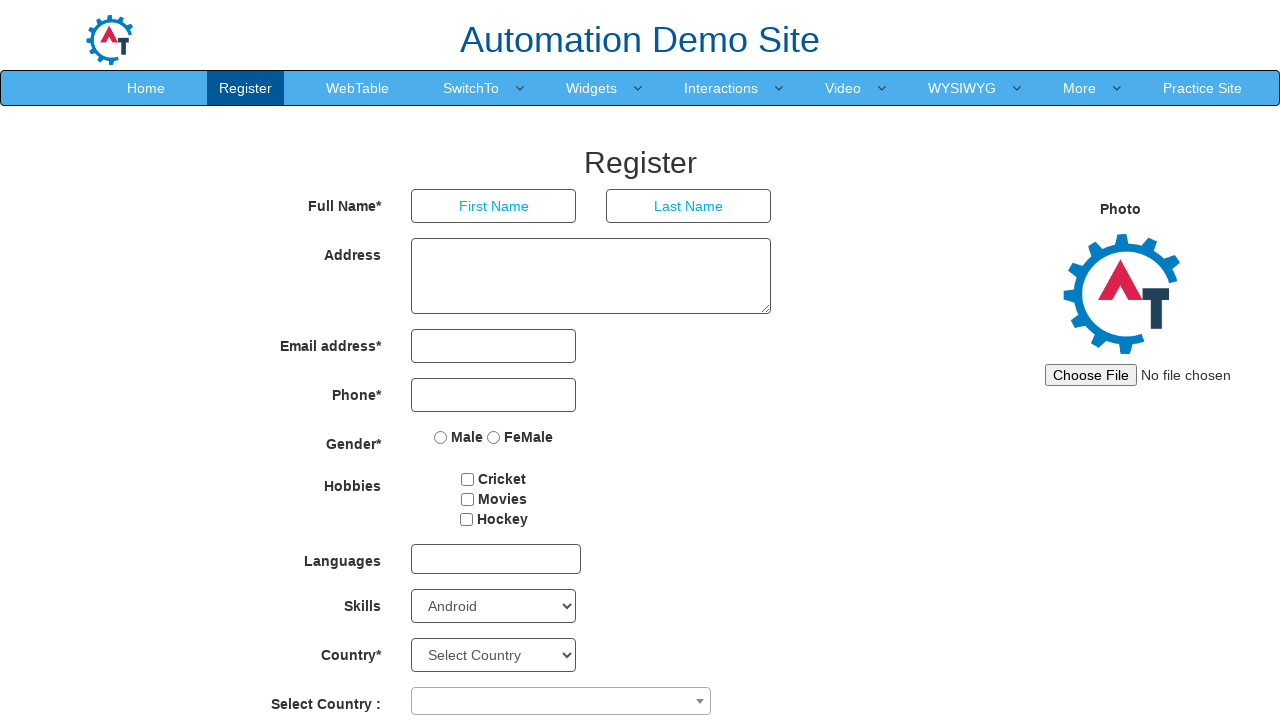

Clicked submit button to register at (572, 623) on #submitbtn
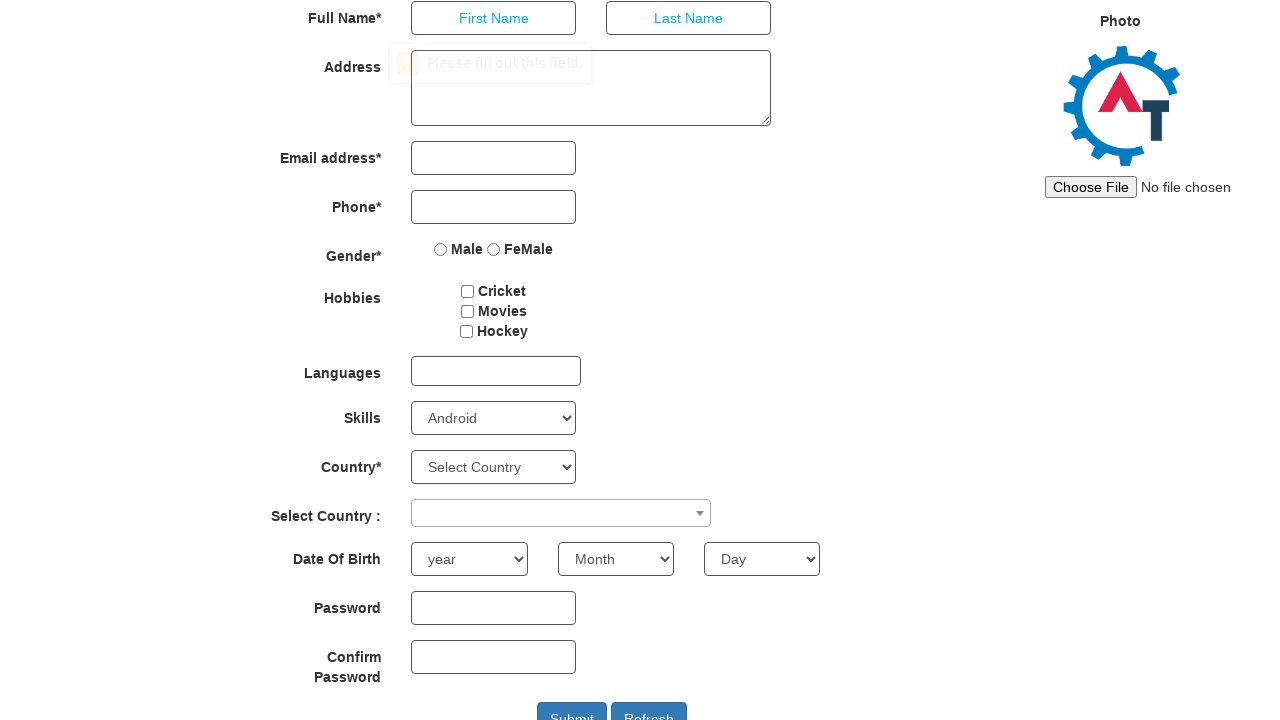

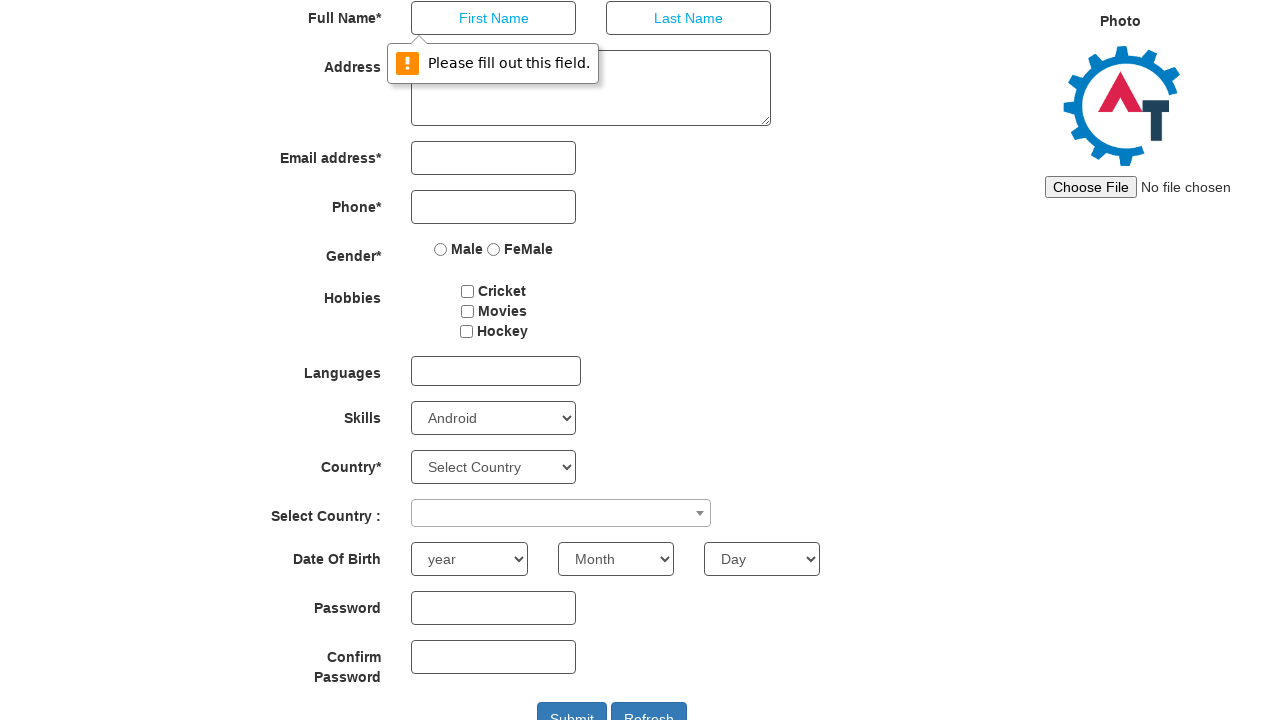